Tests clicking the subscribe post link with atom+xml type

Starting URL: https://omayo.blogspot.com/

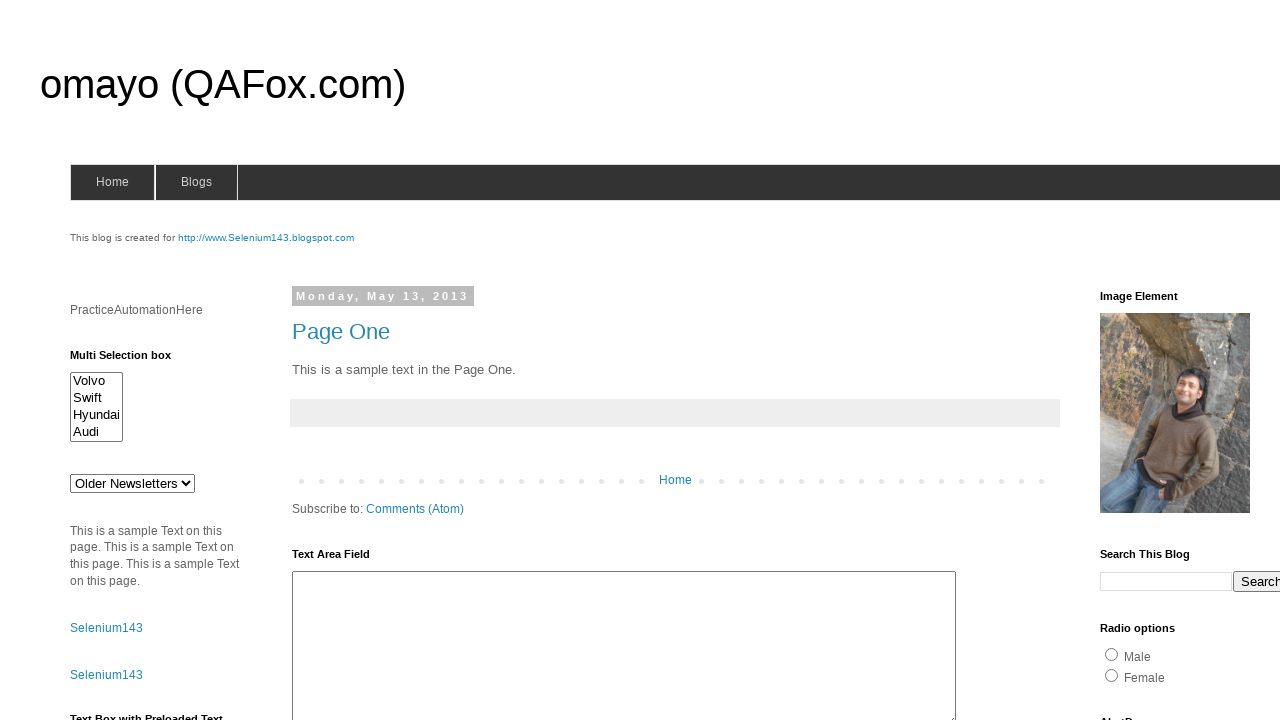

Navigated to https://omayo.blogspot.com/
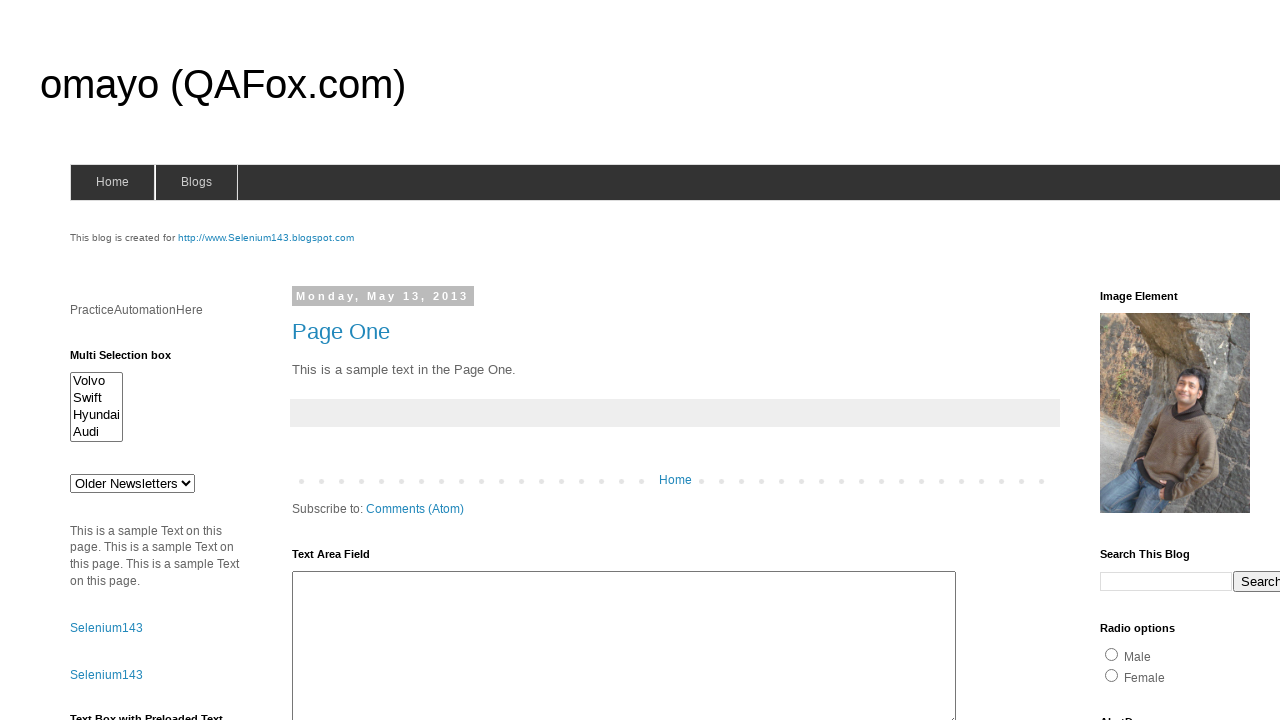

Located subscribe post link with atom+xml type
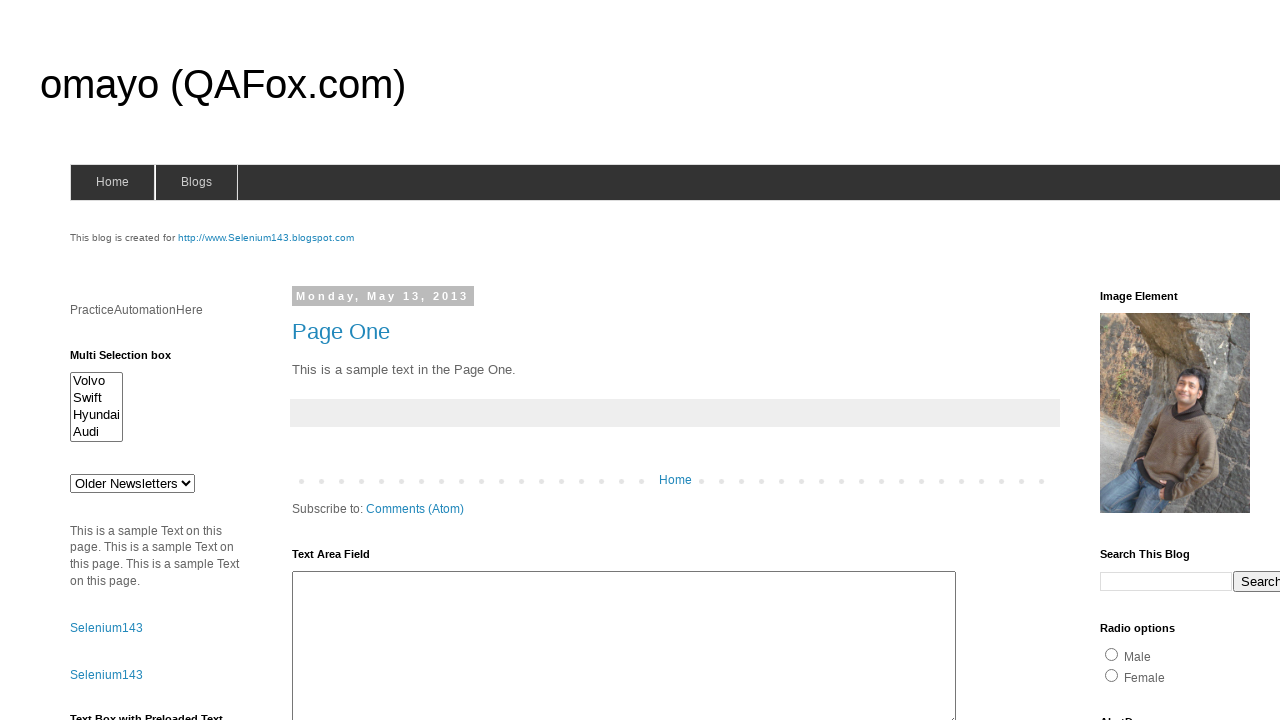

Clicked subscribe post link with atom+xml type at (415, 509) on a[type='application/atom+xml']
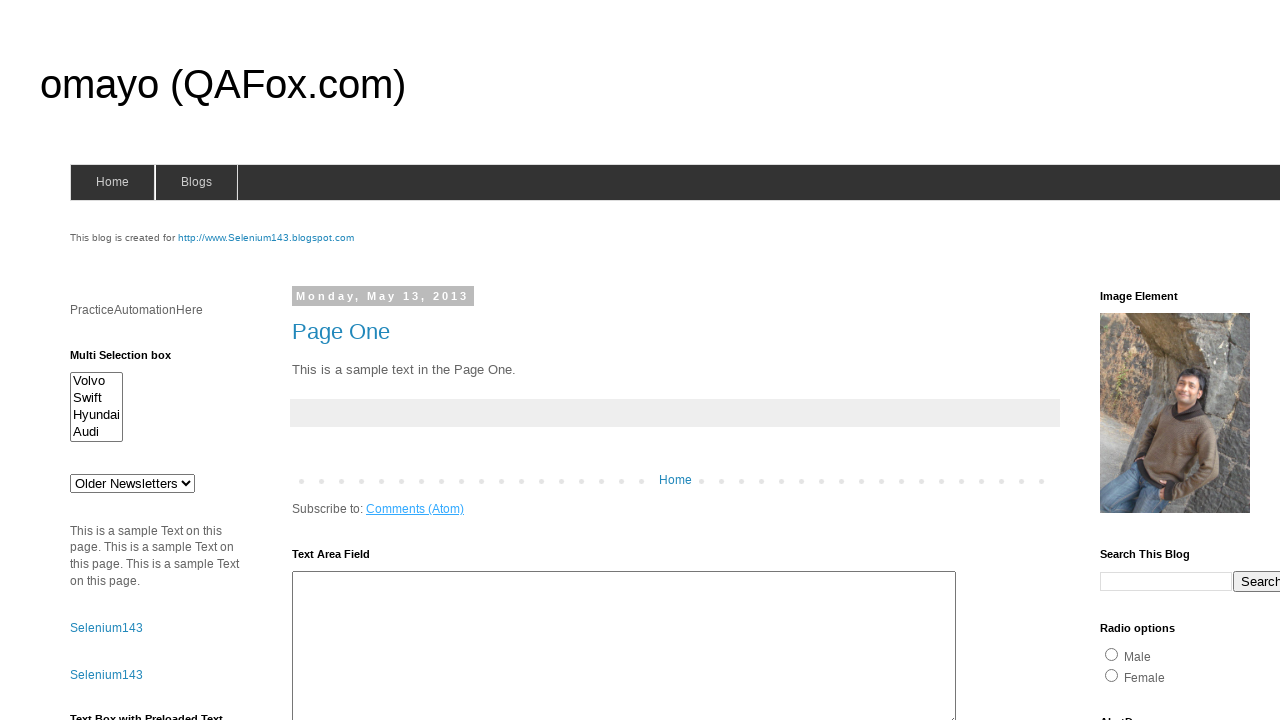

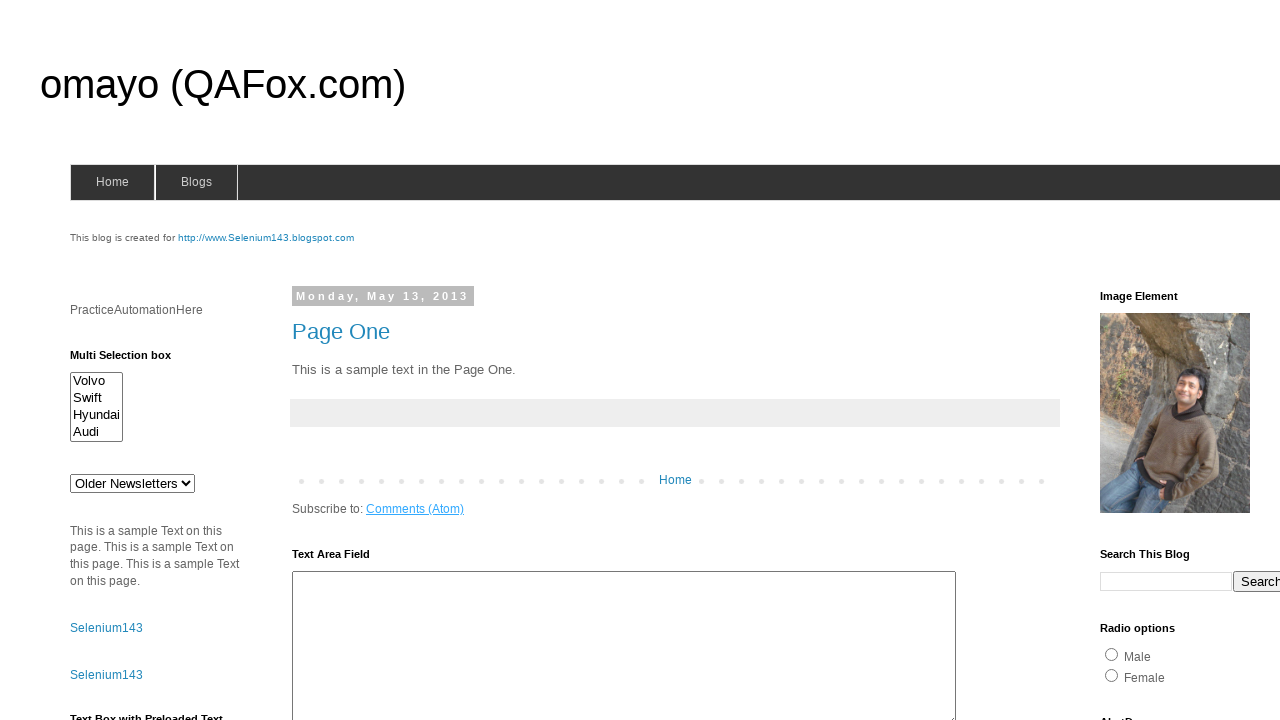